Tests entering text in a textarea, clearing it, and entering new text

Starting URL: https://kristinek.github.io/site/examples/actions

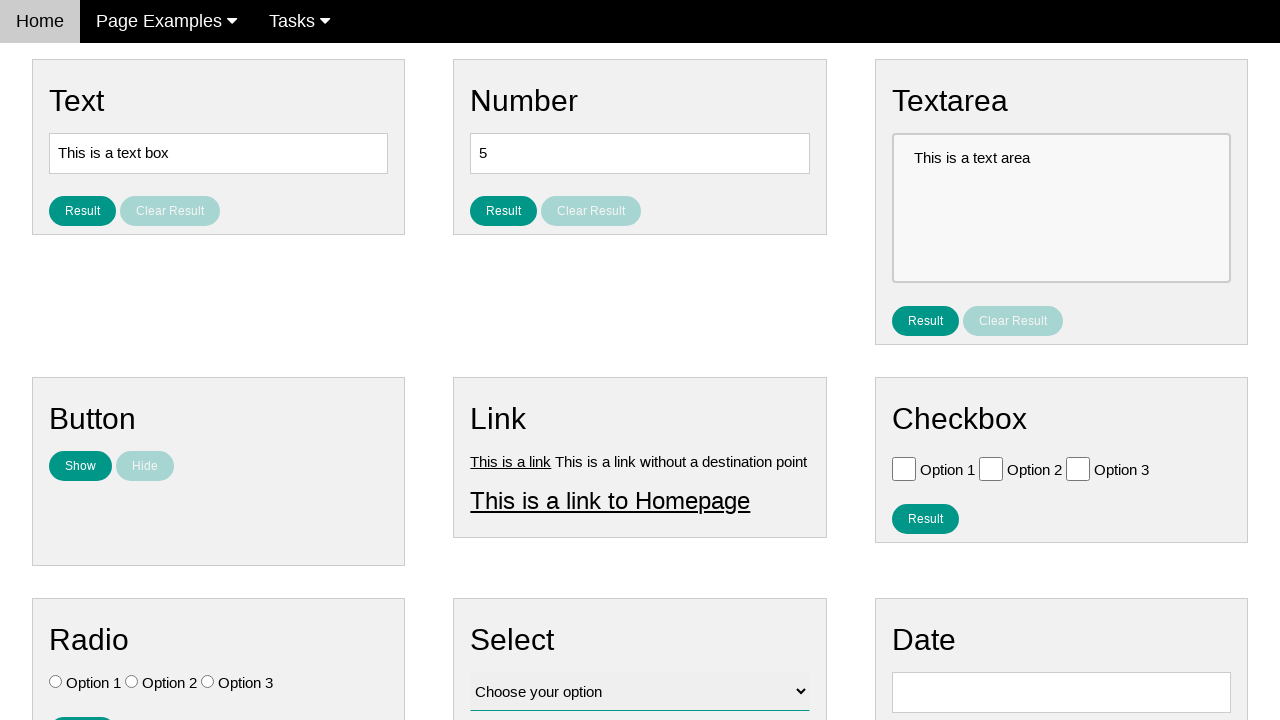

Entered 'New Text' in textarea on [name='vfb-10']
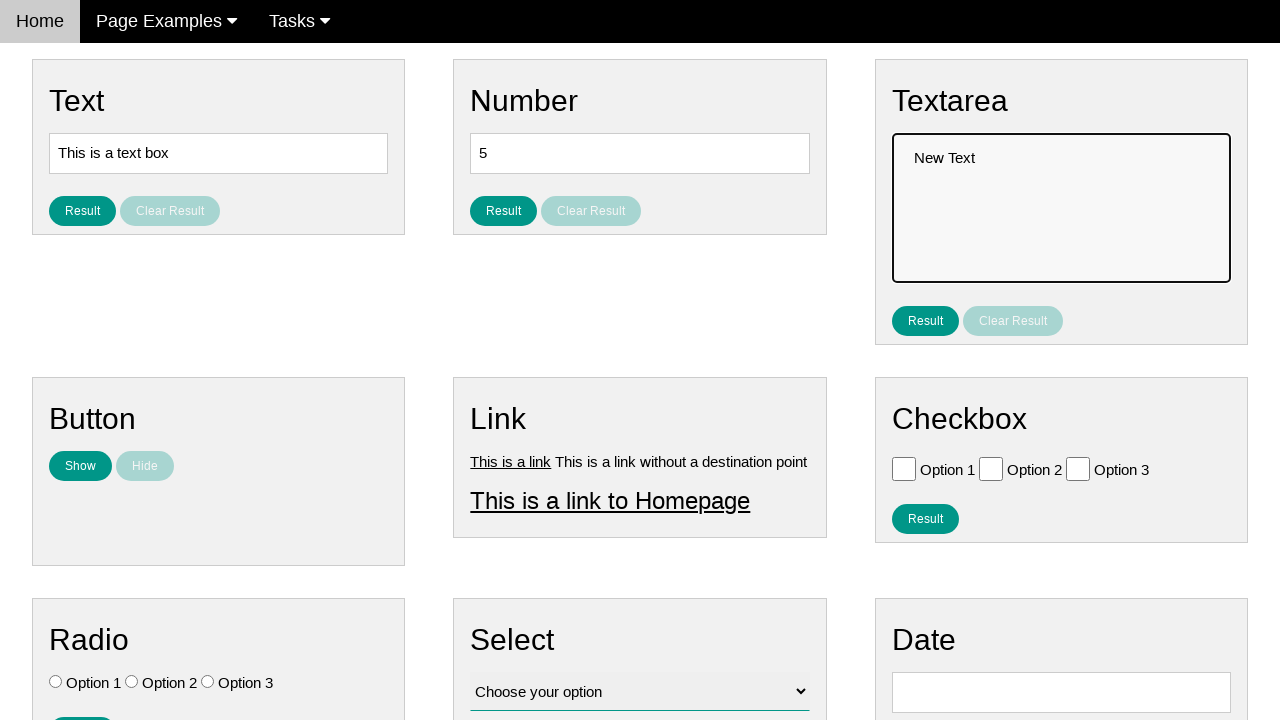

Cleared the textarea on [name='vfb-10']
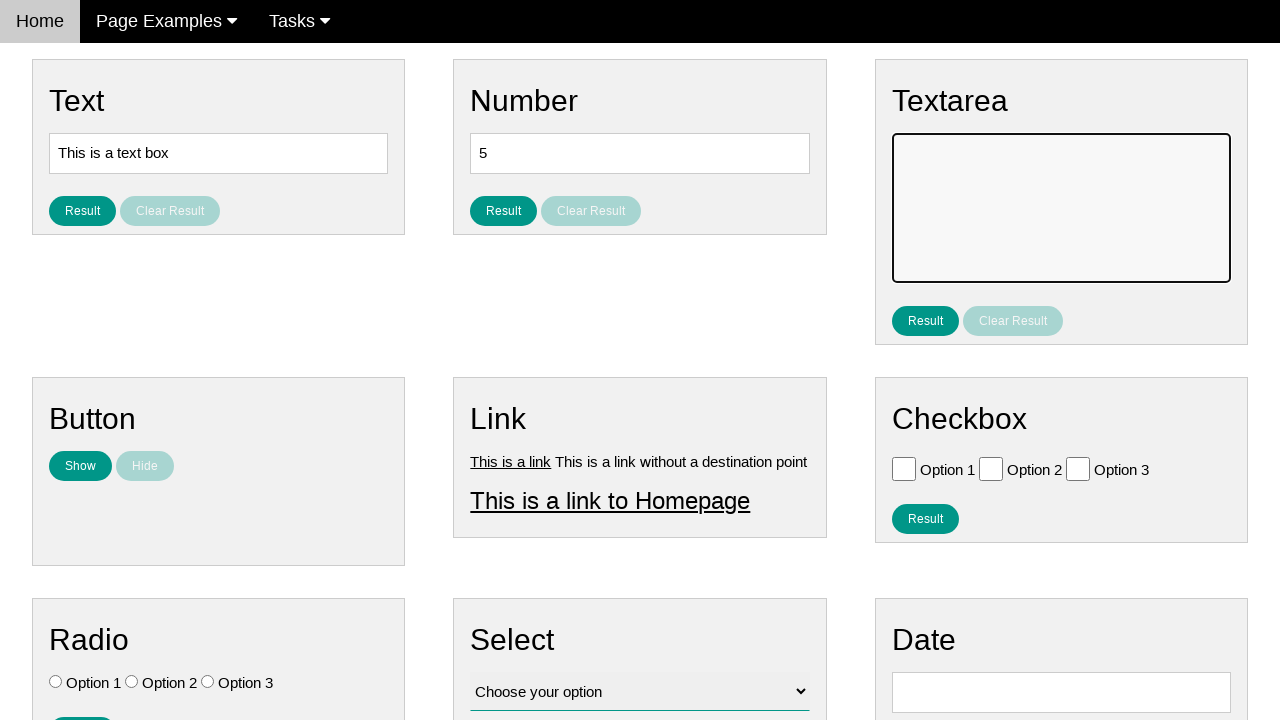

Entered 'Newer Text!' in textarea on [name='vfb-10']
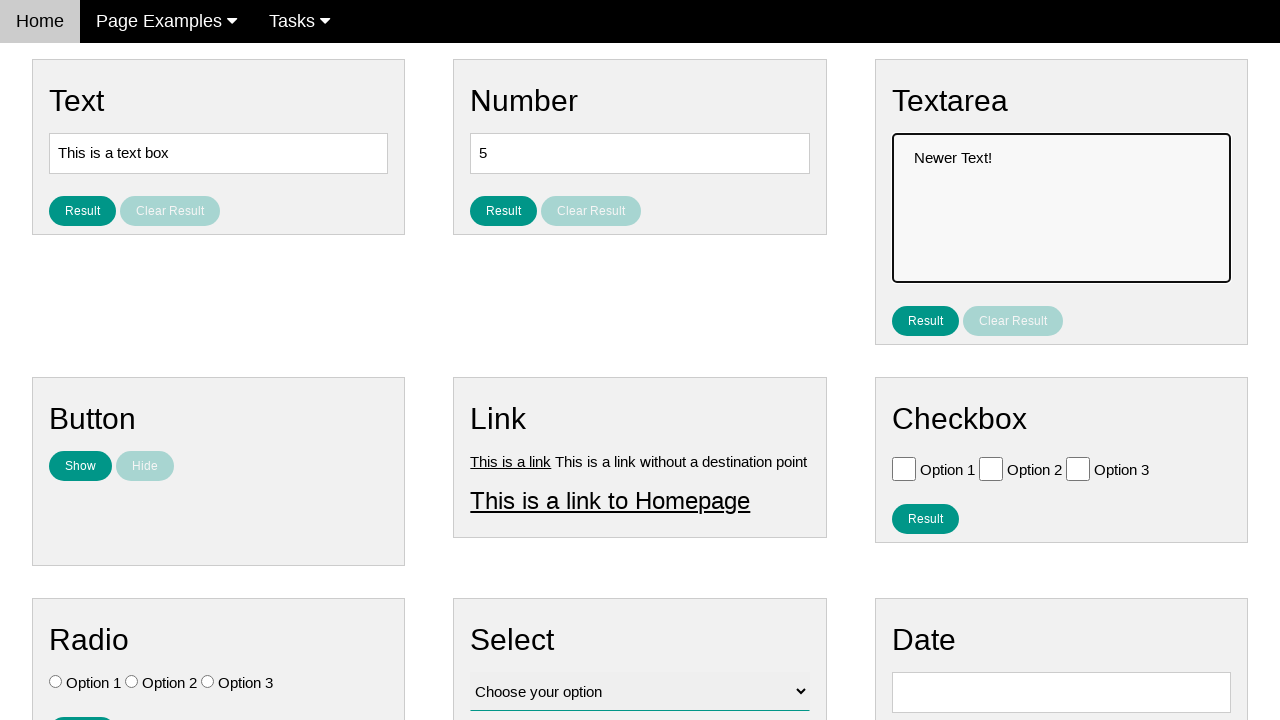

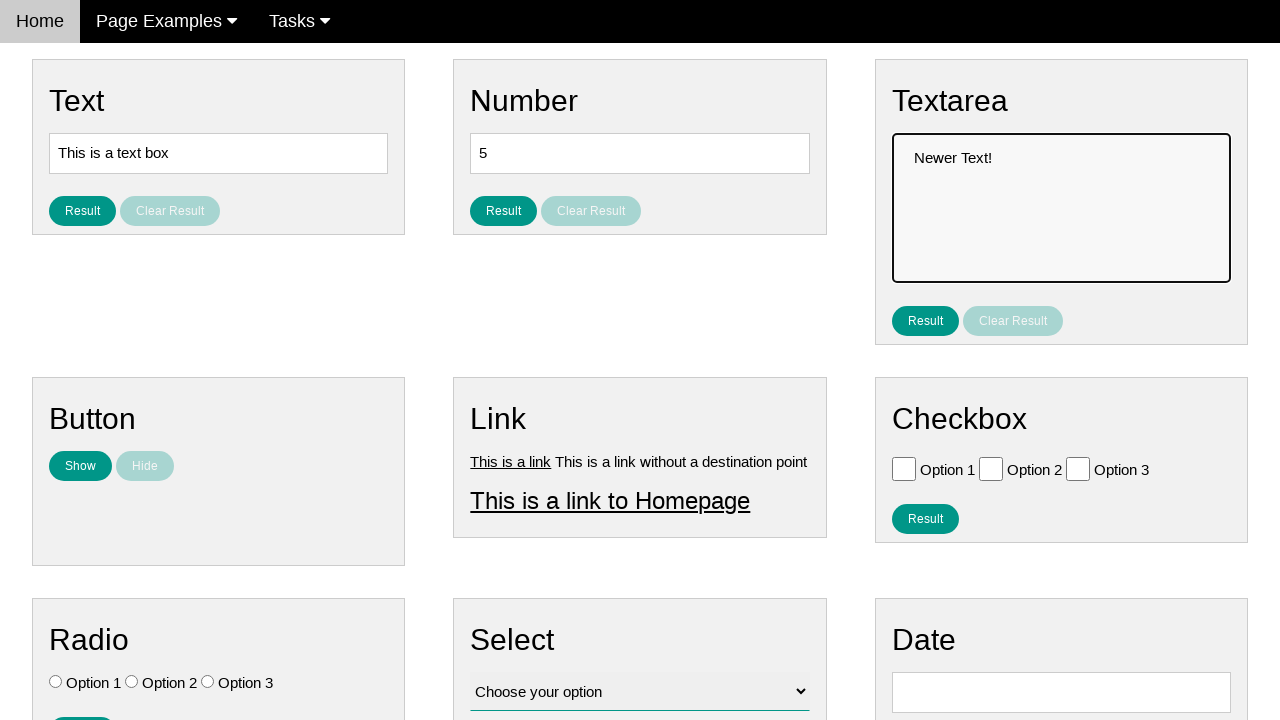